Tests error message when both username and password fields are left empty

Starting URL: https://www.saucedemo.com/

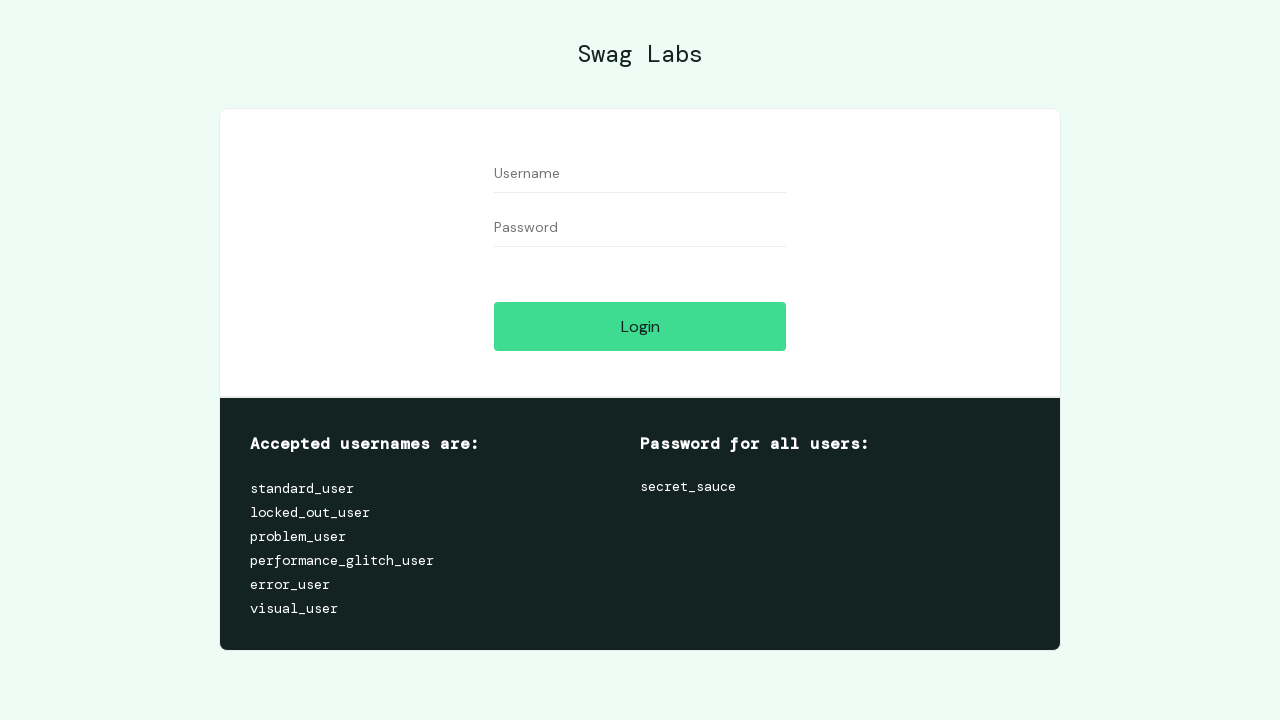

Left username field empty on #user-name
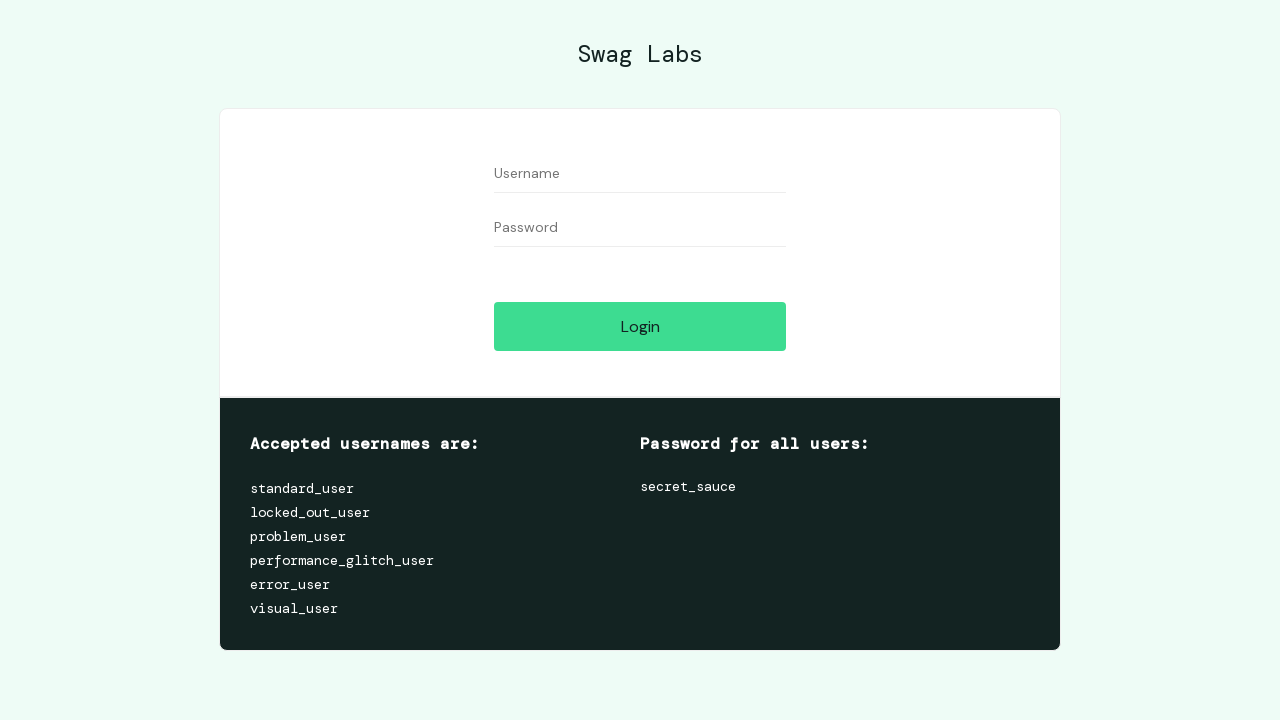

Left password field empty on #password
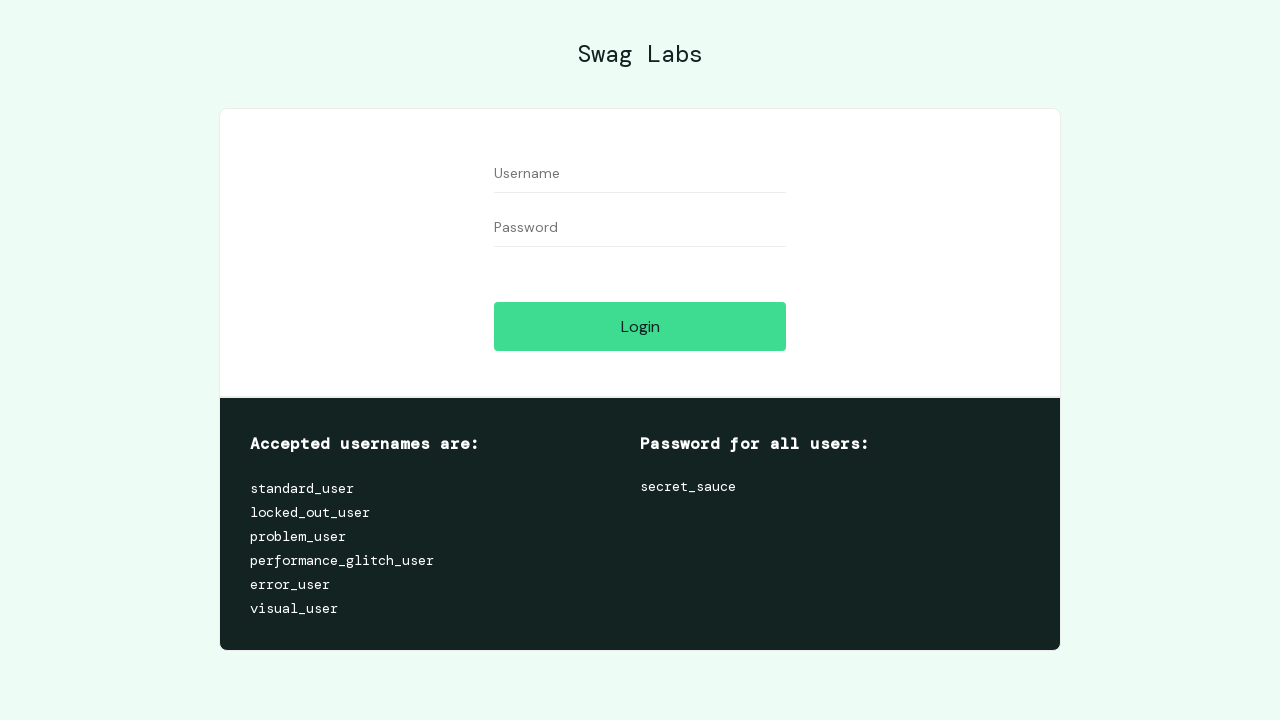

Clicked login button with empty username and password at (640, 326) on #login-button
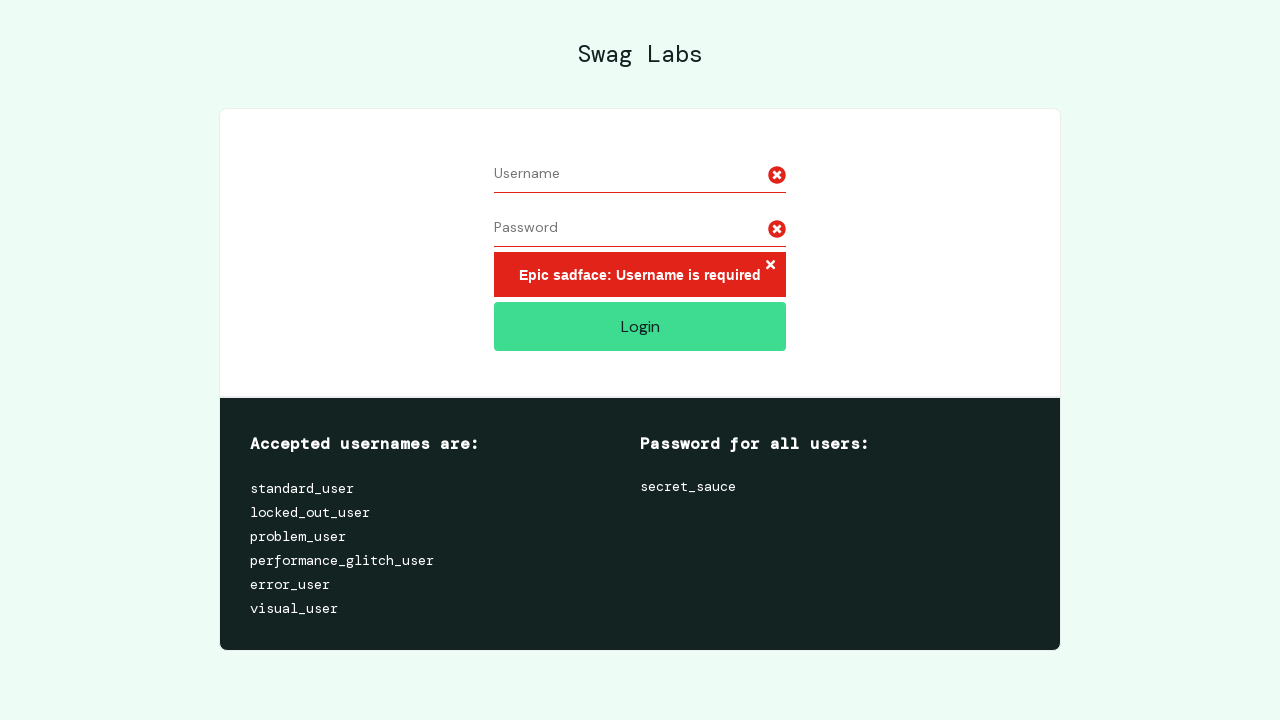

Error message appeared when both username and password fields are empty
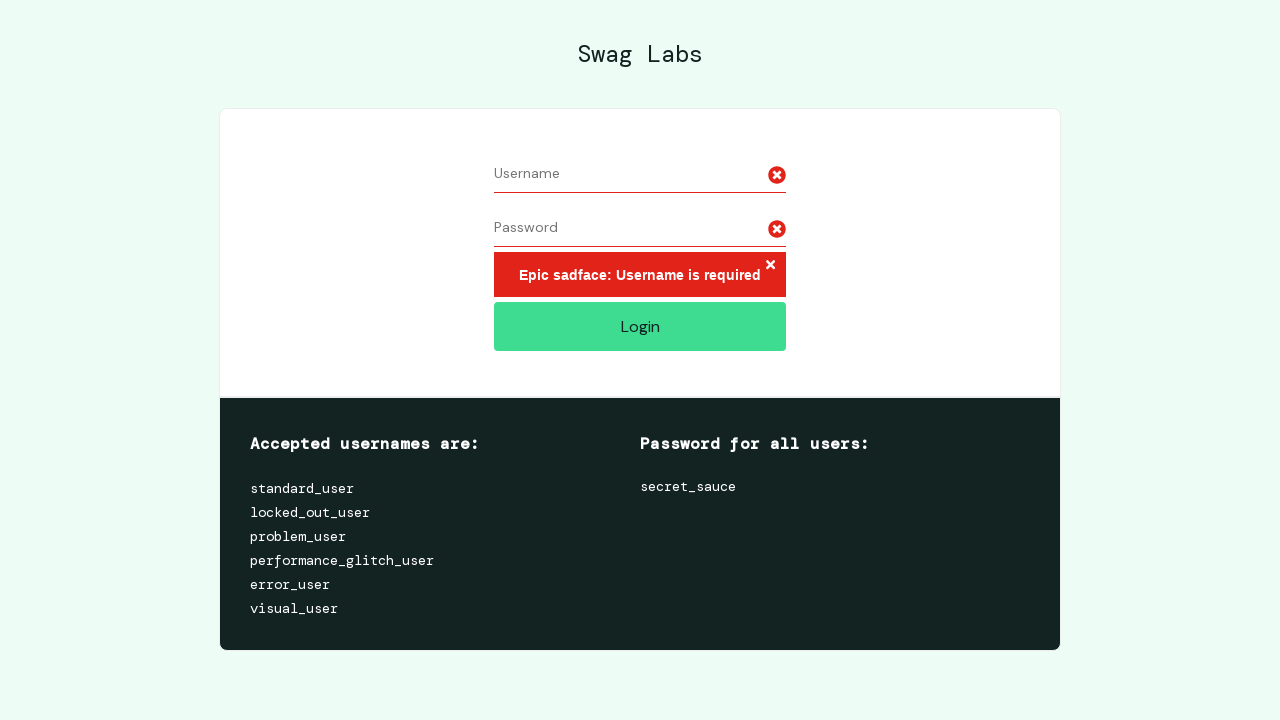

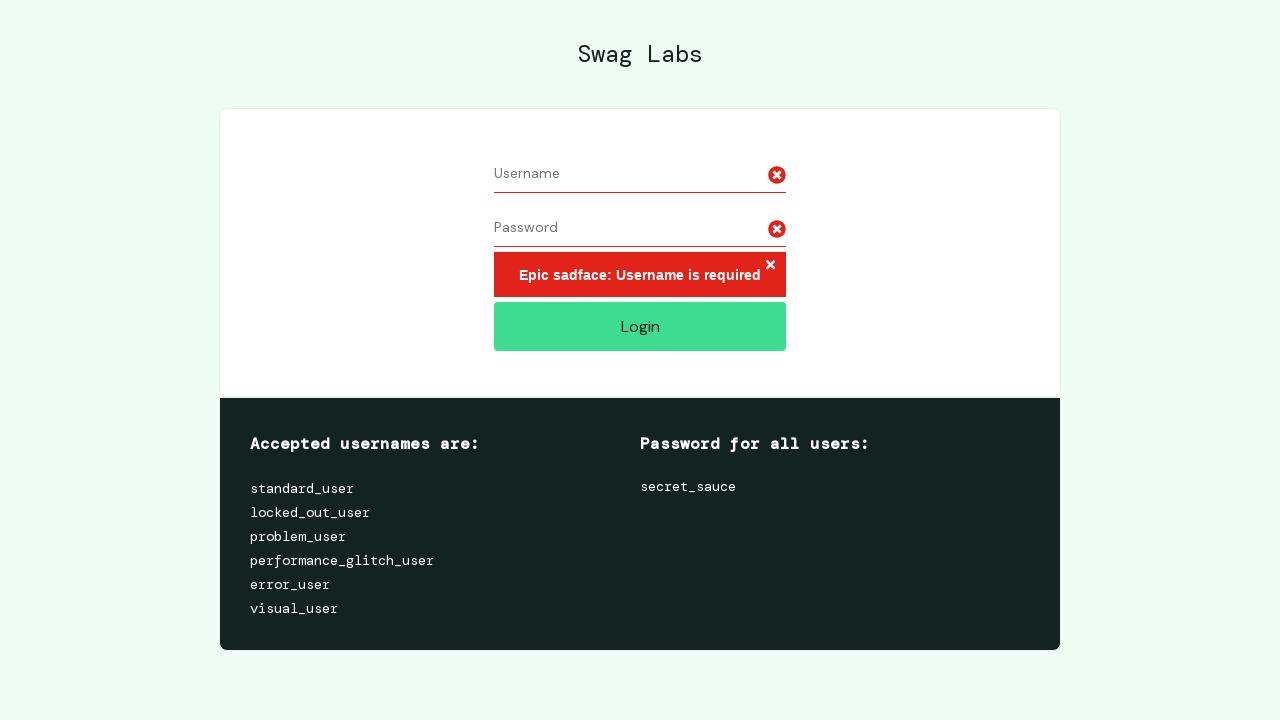